Tests right-click (context menu) functionality by performing a context click on a button element on a jQuery contextMenu demo page

Starting URL: https://swisnl.github.io/jQuery-contextMenu/demo.html

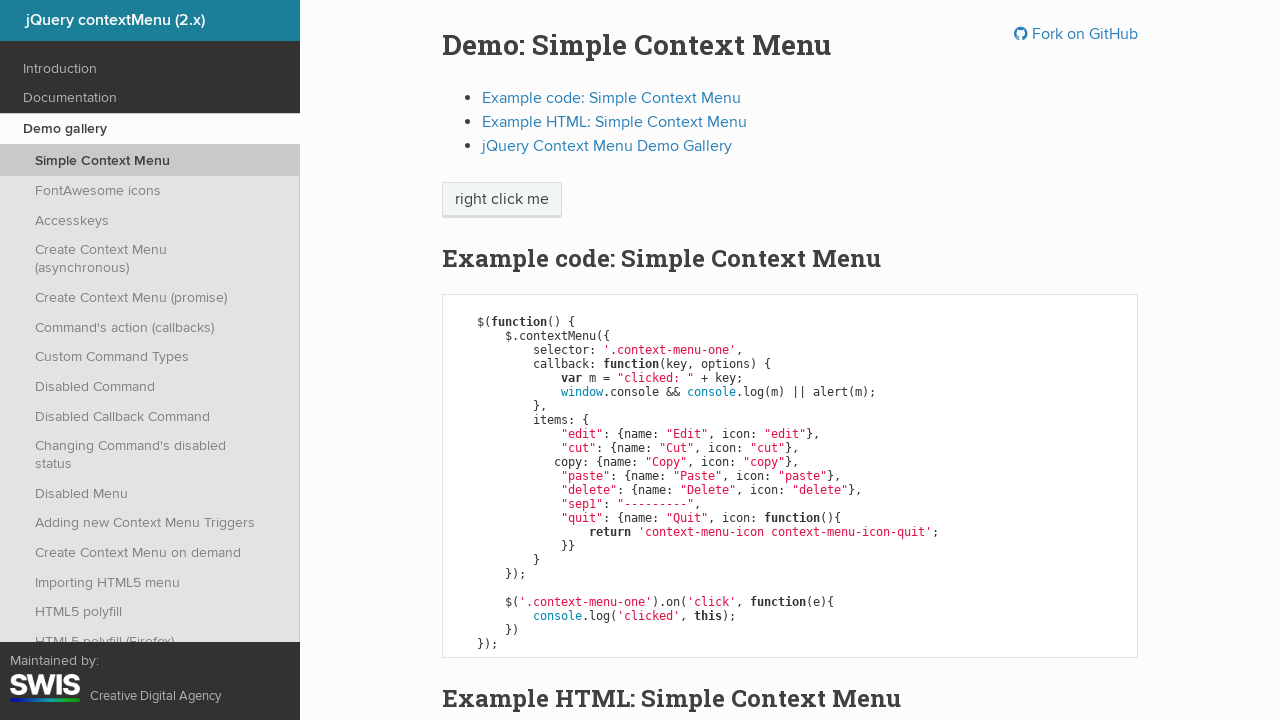

Performed right-click on 'right click me' button element at (502, 200) on xpath=//span[text()='right click me']
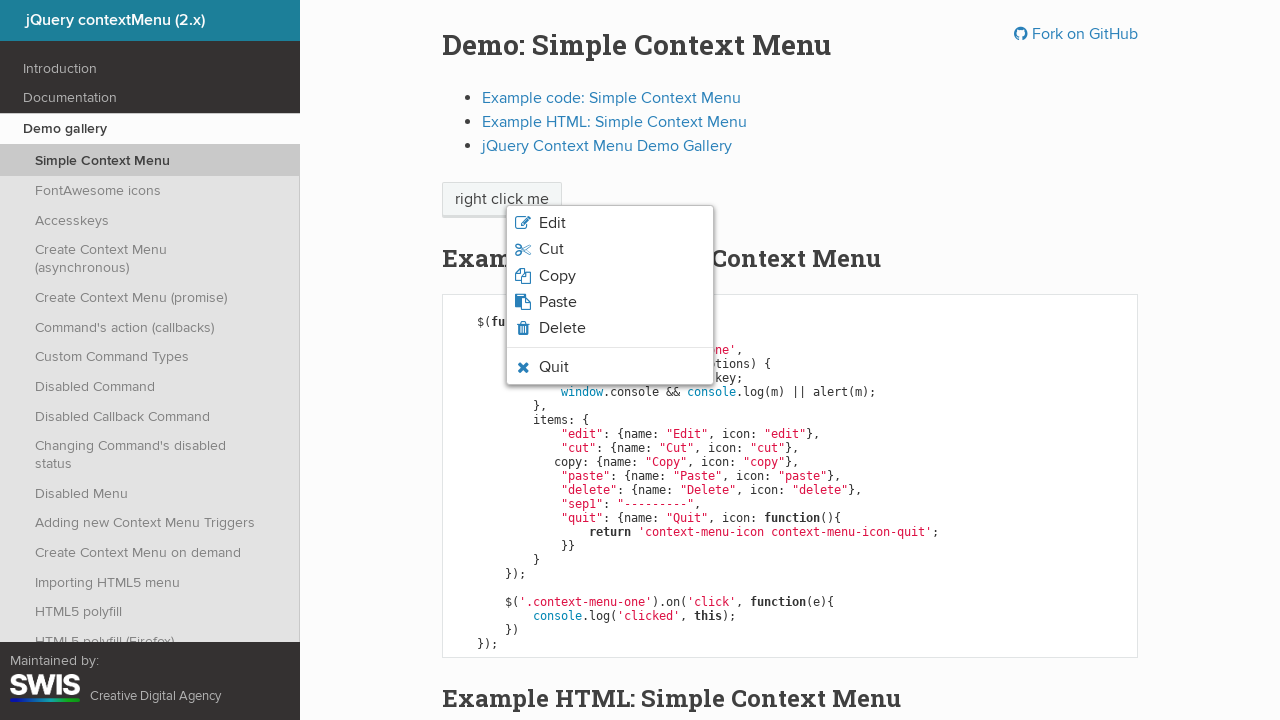

Context menu appeared and became visible
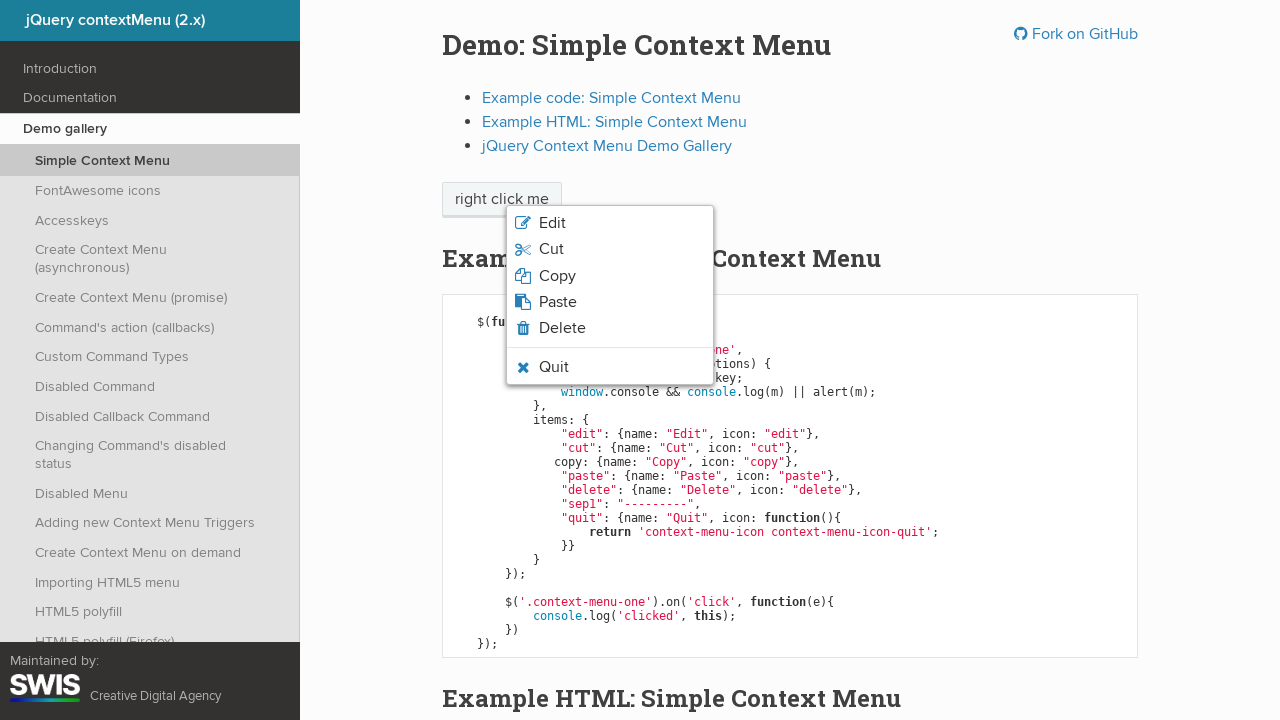

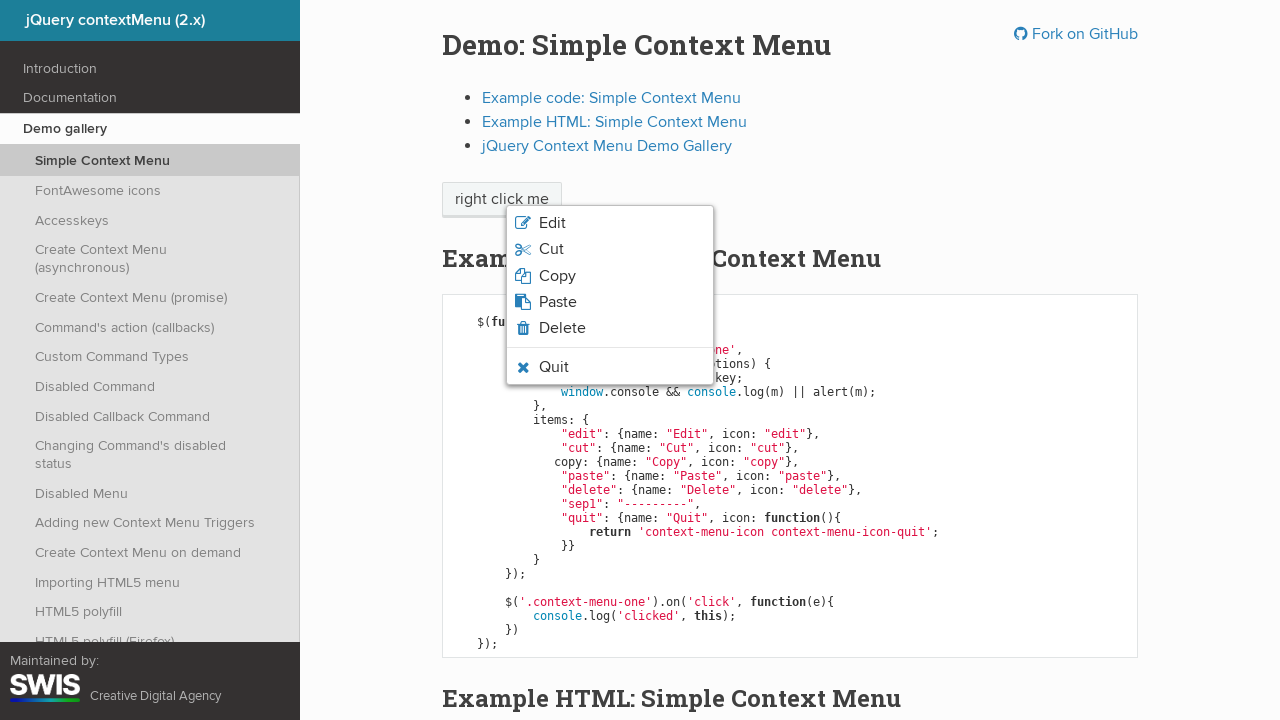